Navigates to TyrePlex website and scrolls to a specific tire product element for Honda City 5th Gen

Starting URL: https://www.tyreplex.com

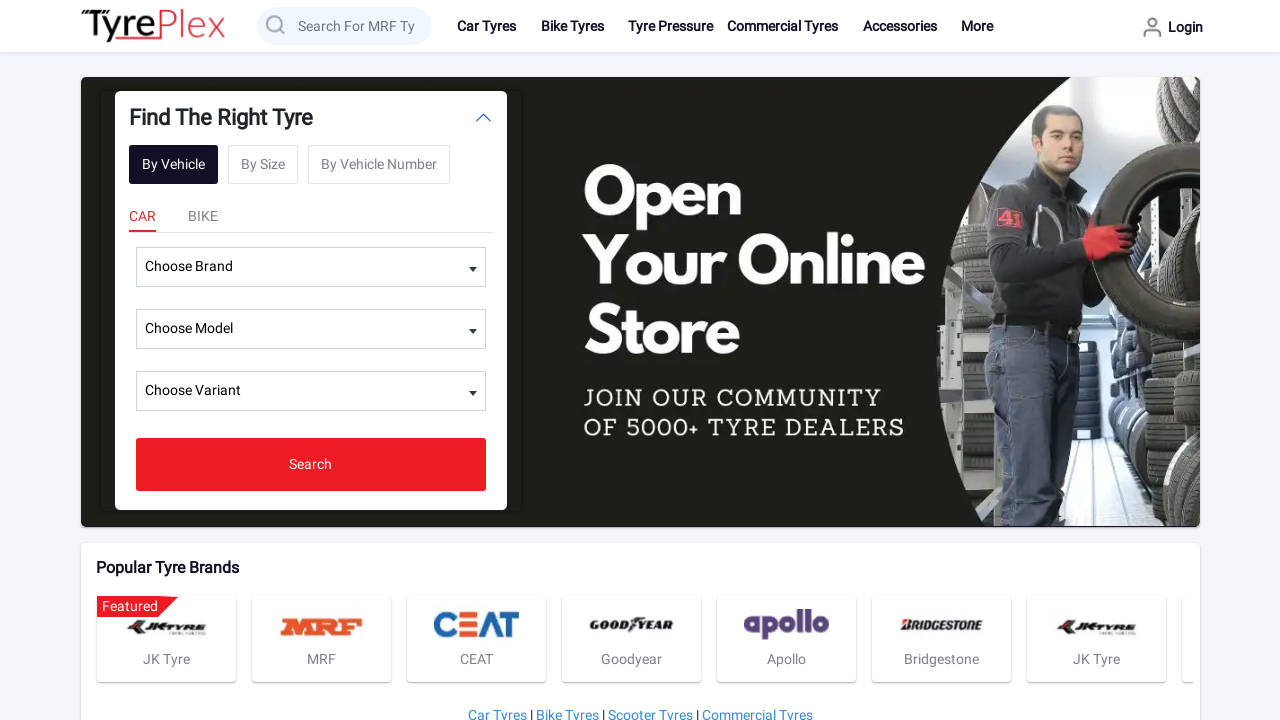

Waited for Honda City 5th Gen Tyres element to be visible
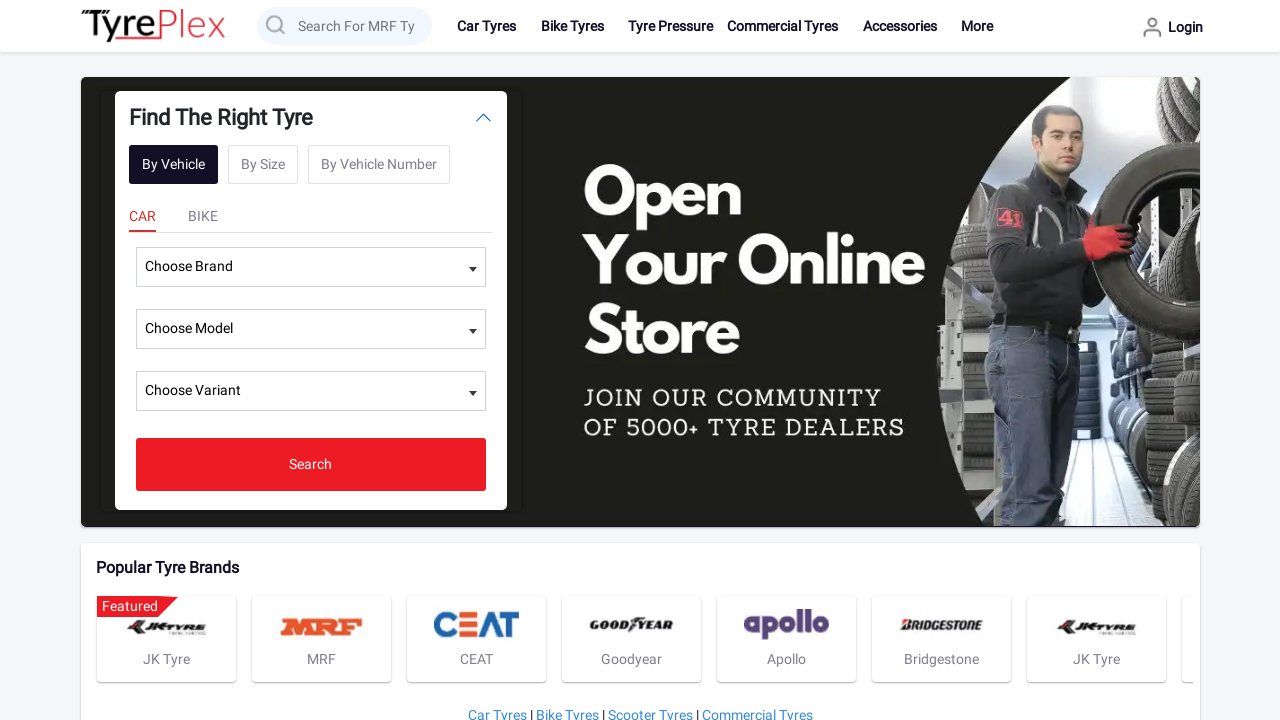

Scrolled to Honda City 5th Gen Tyres product element
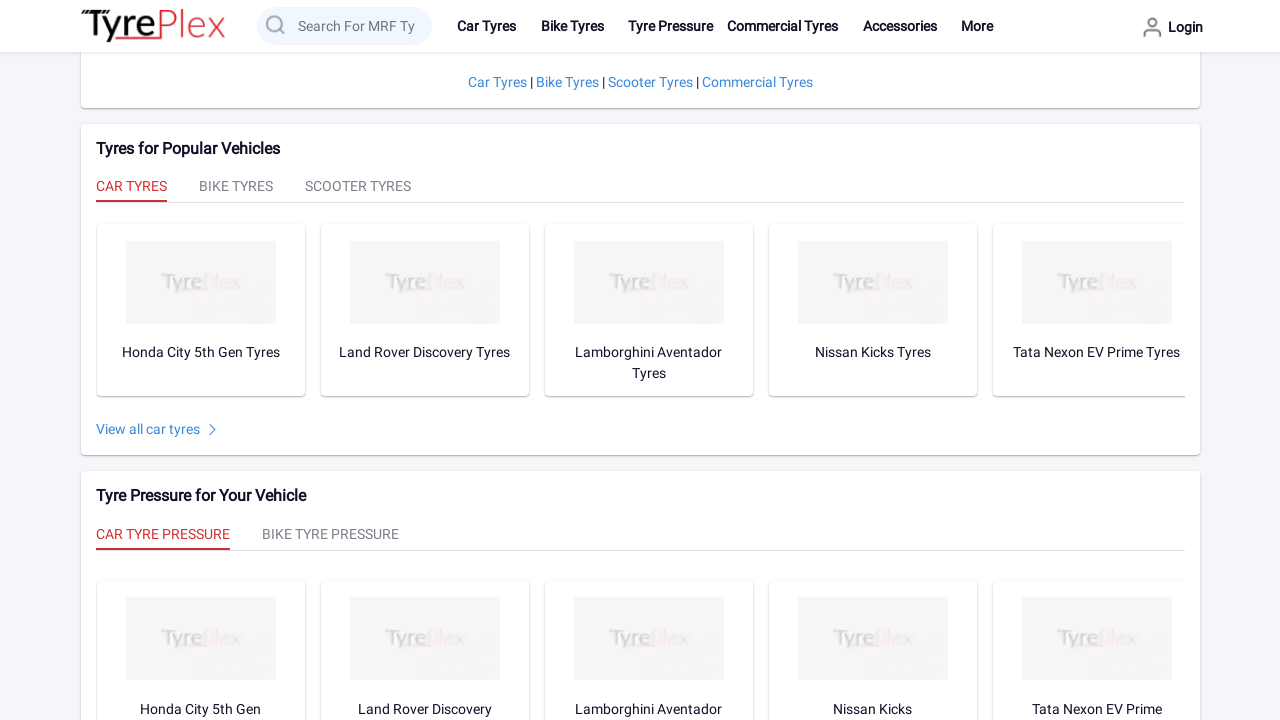

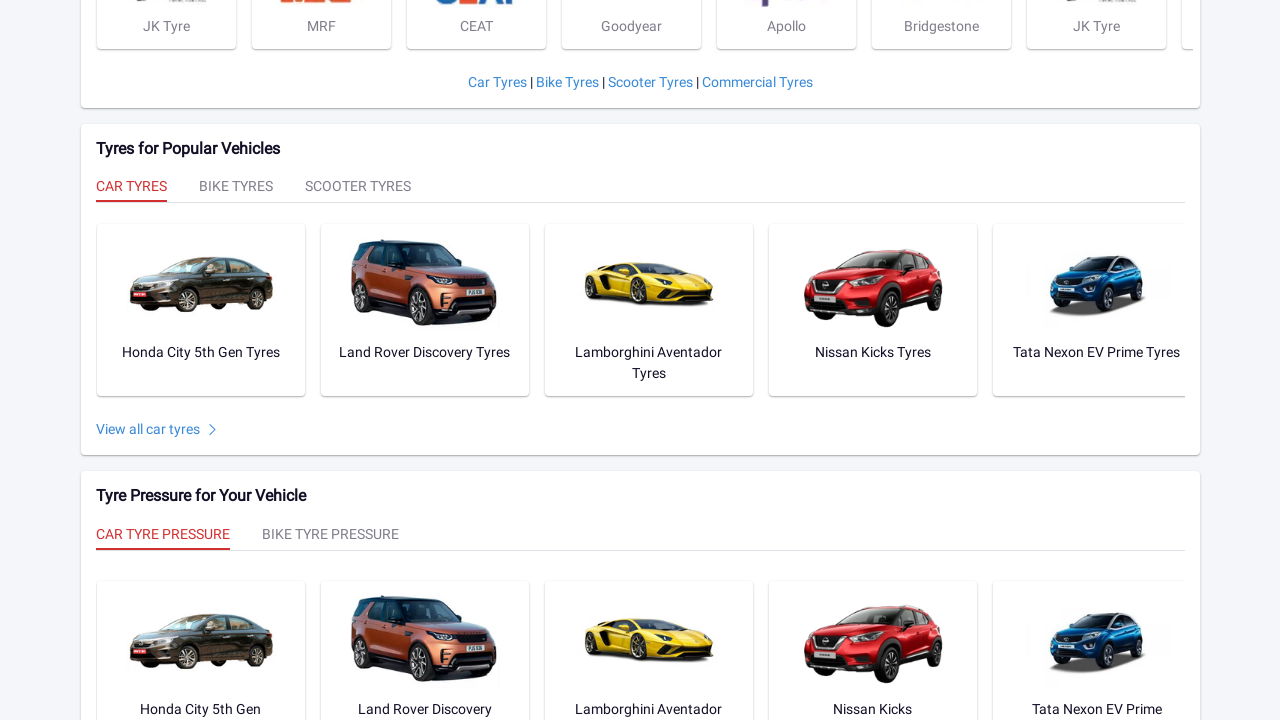